Navigates to the W3Schools homepage and waits for the page to load completely.

Starting URL: https://www.w3schools.com/

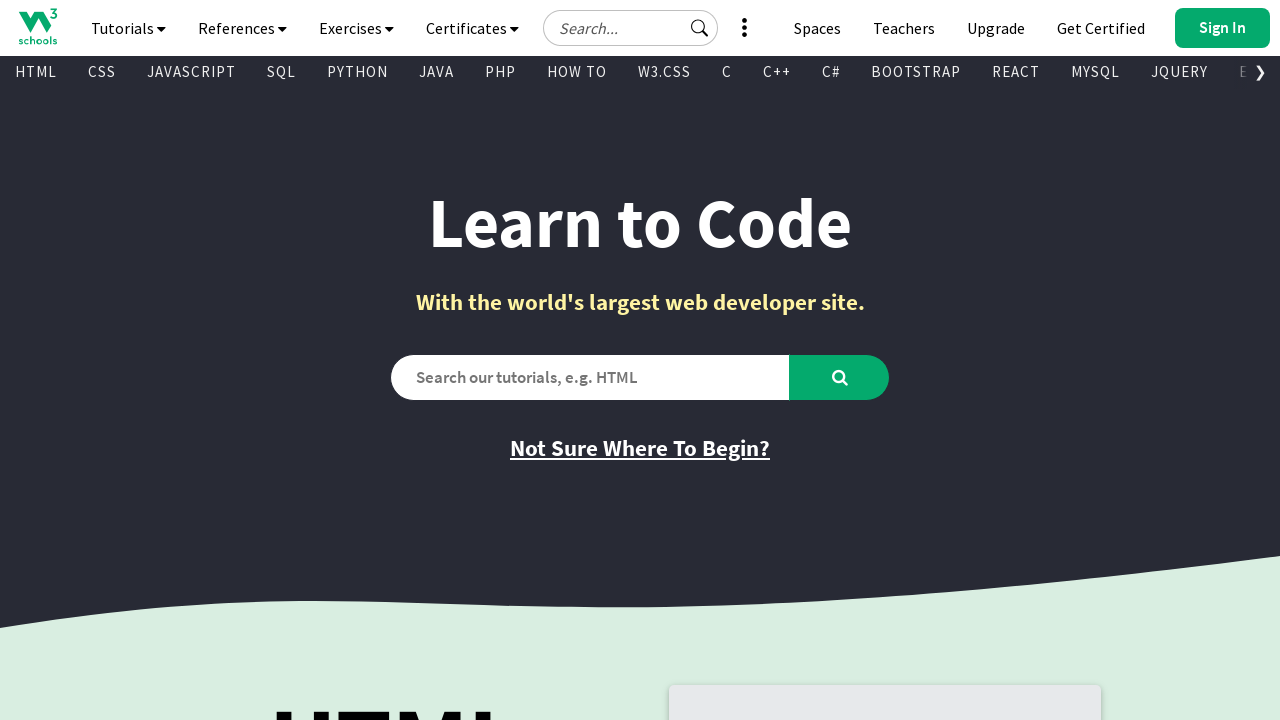

Navigated to W3Schools homepage
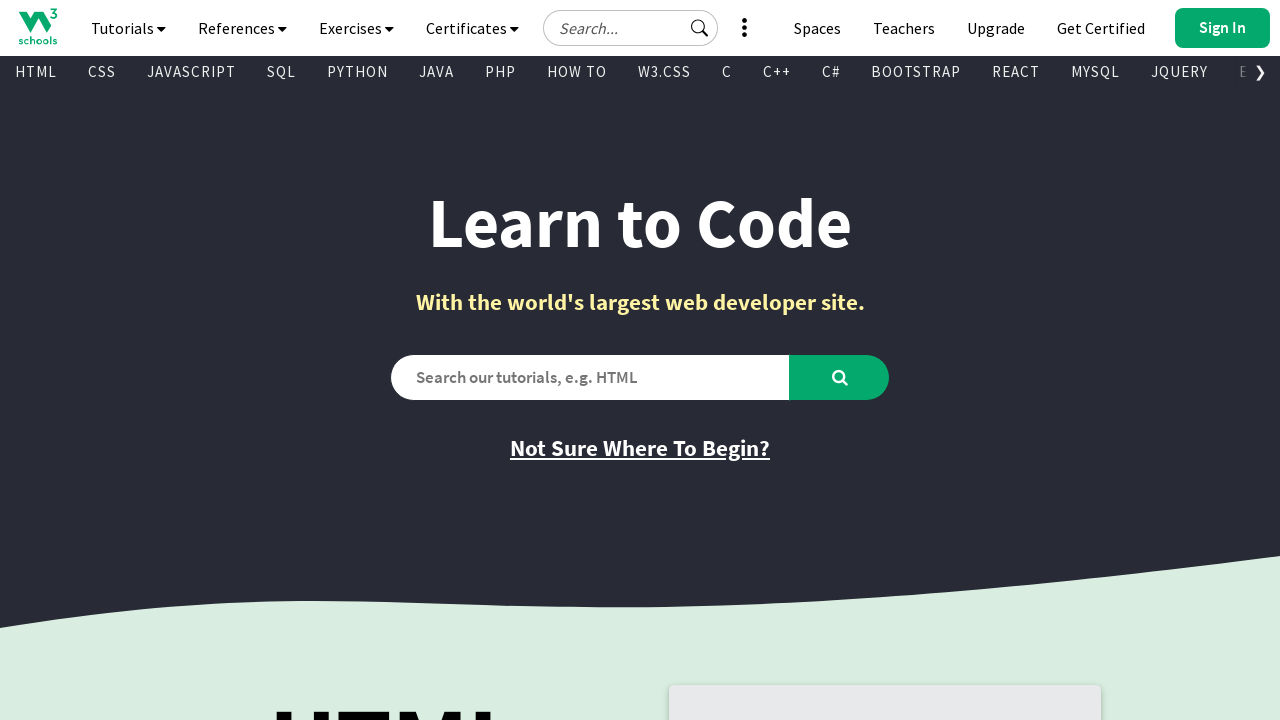

Waited for page to load completely (domcontentloaded state)
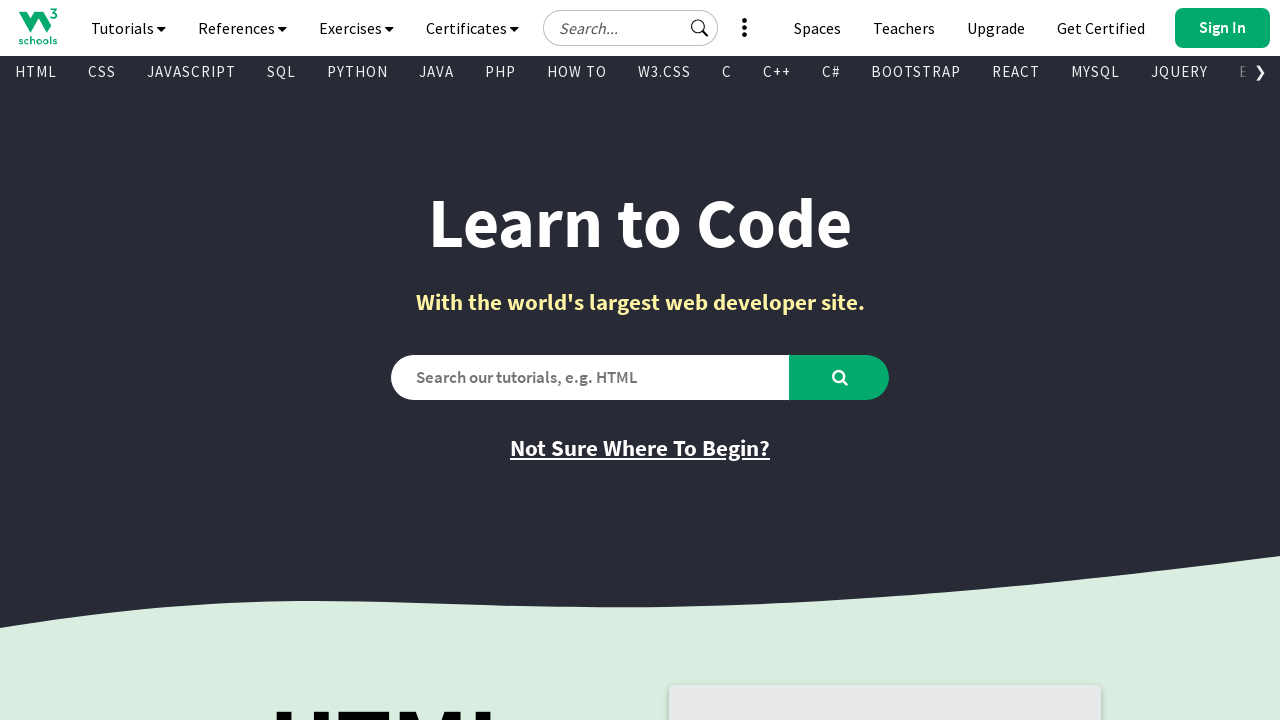

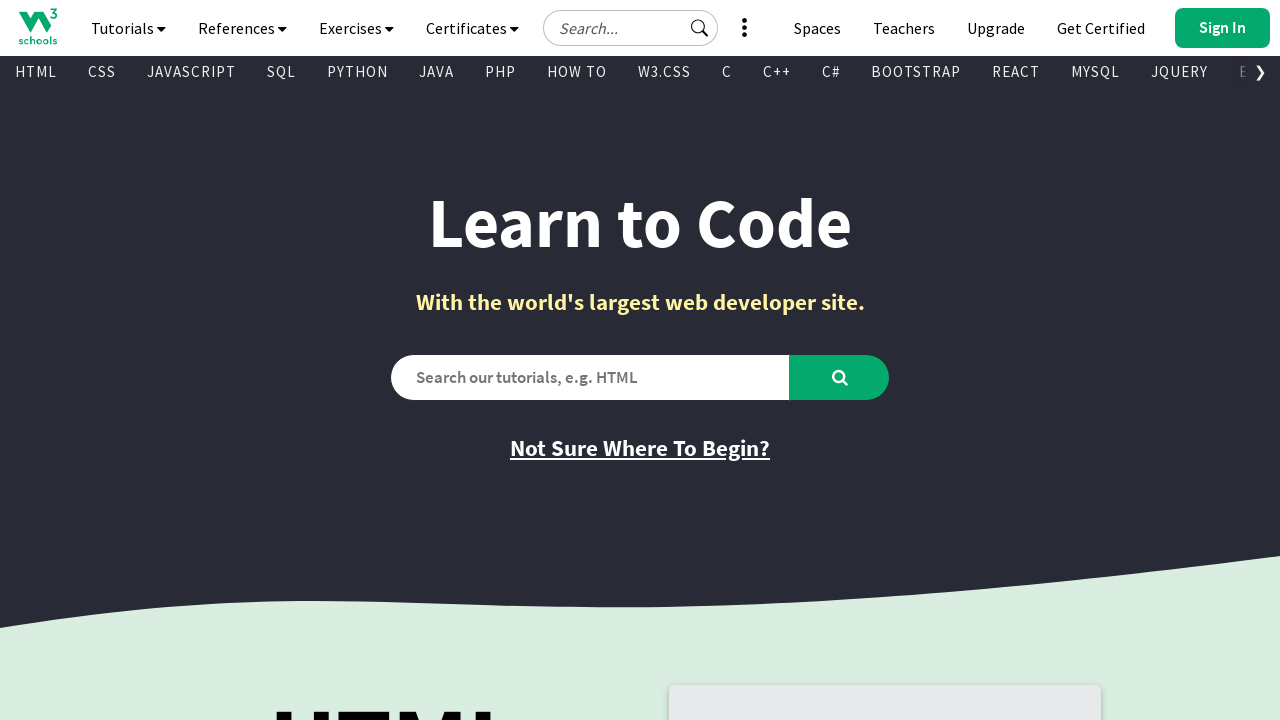